Navigates to the Ynet news website homepage and loads the page

Starting URL: https://www.ynet.co.il/

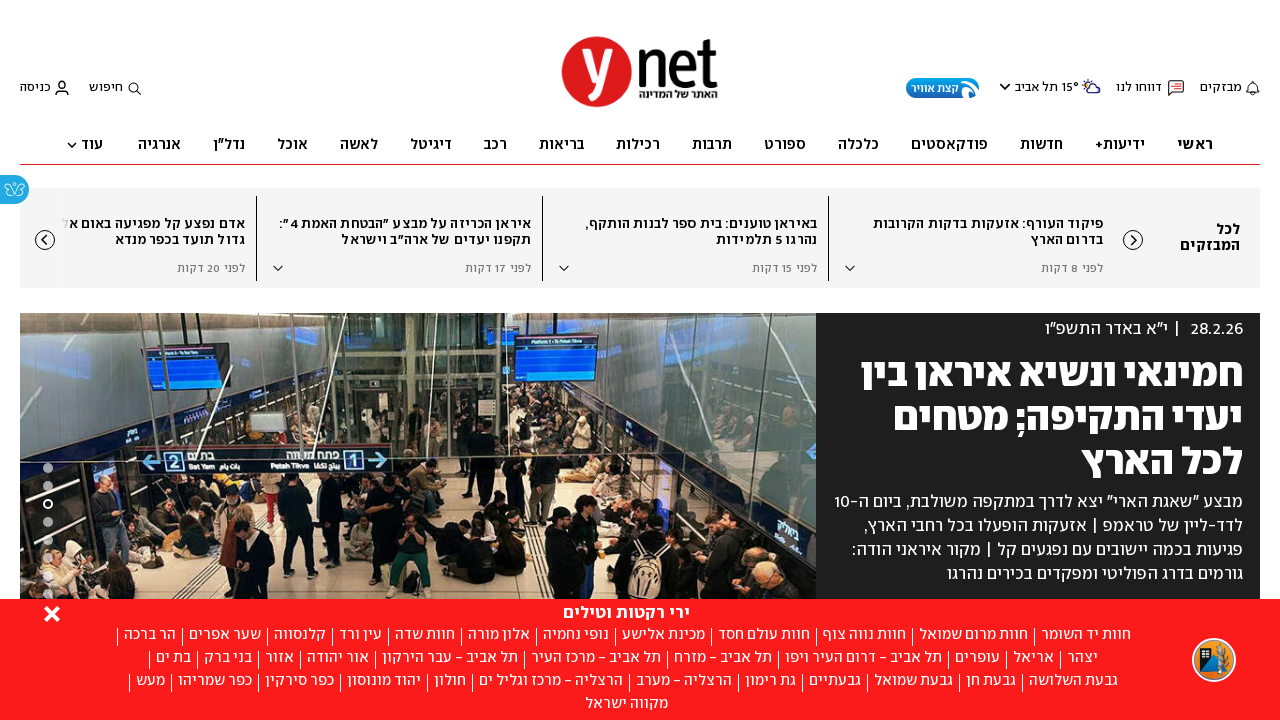

Ynet homepage loaded - DOM content fully rendered
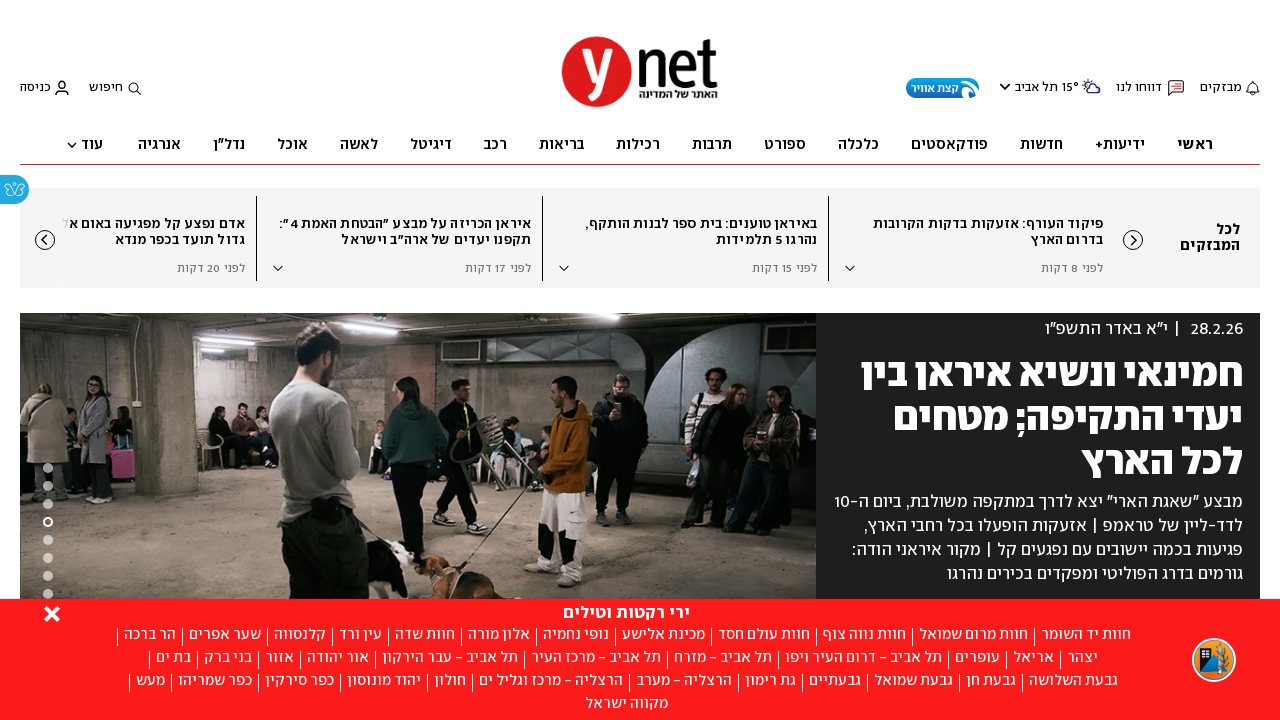

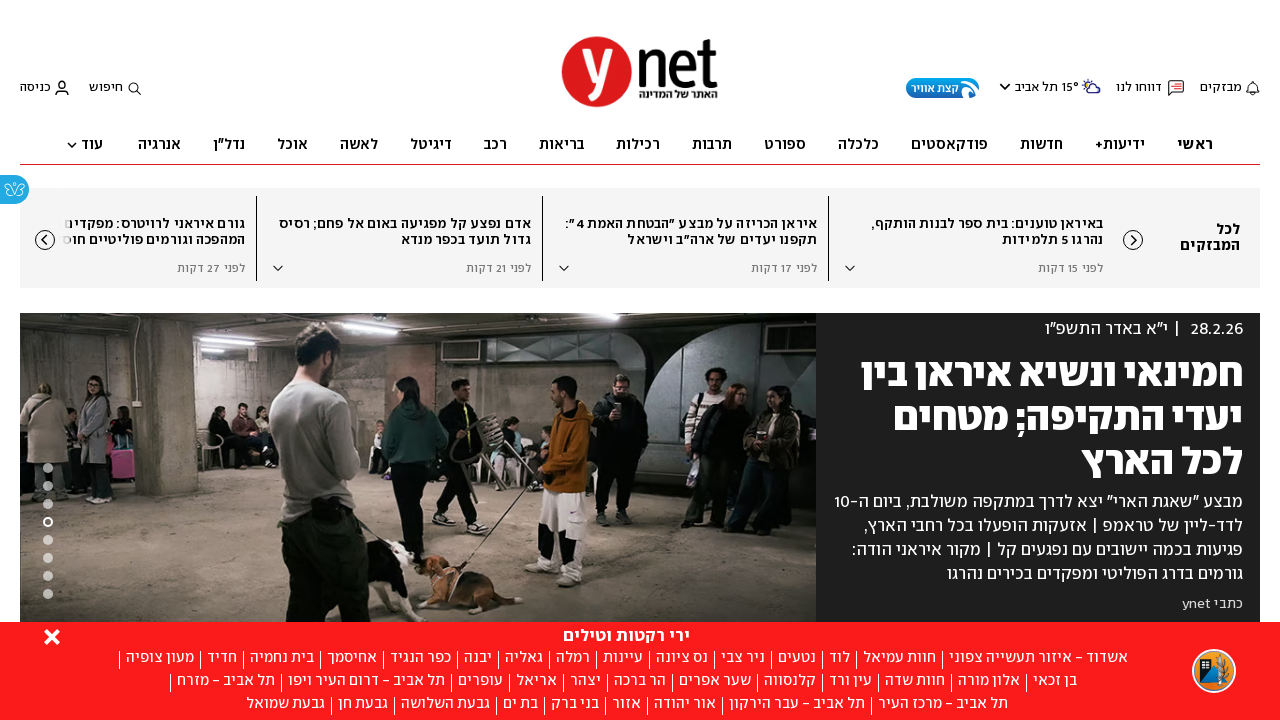